Navigates to a GitHub user profile and verifies the Follow button exists on the page

Starting URL: https://github.com/Vikkingg13

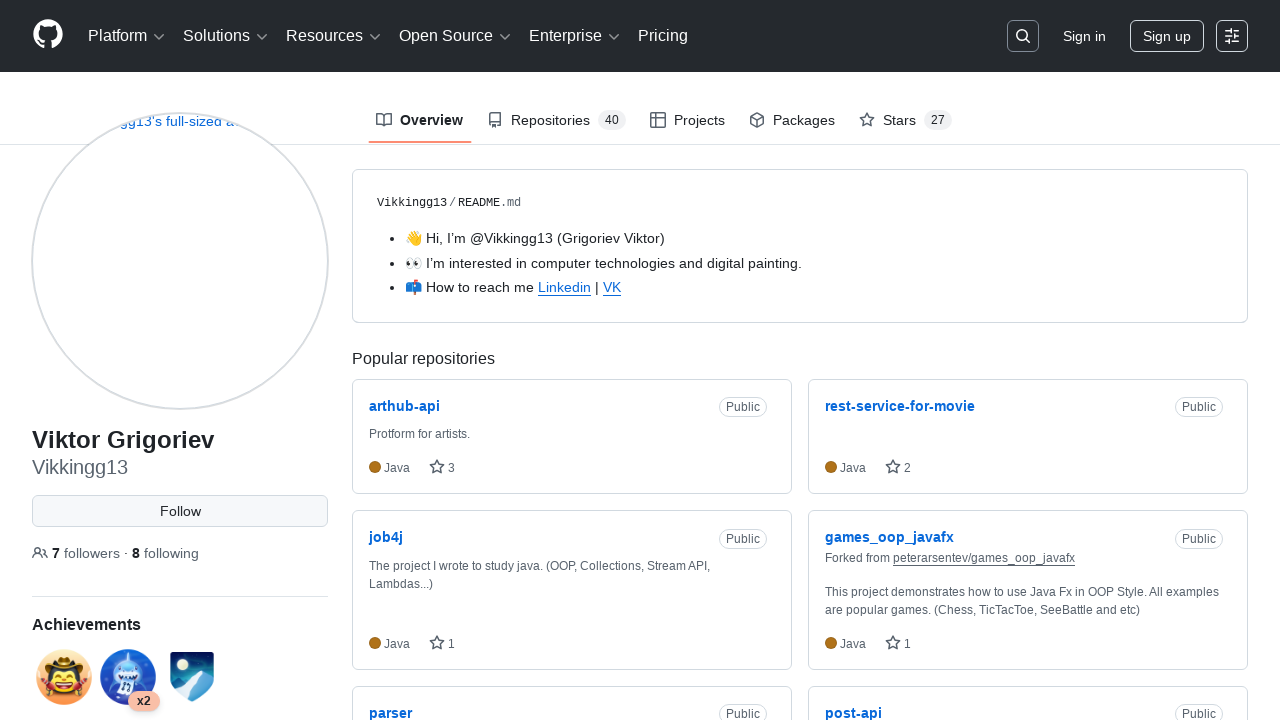

Navigated to GitHub user profile https://github.com/Vikkingg13
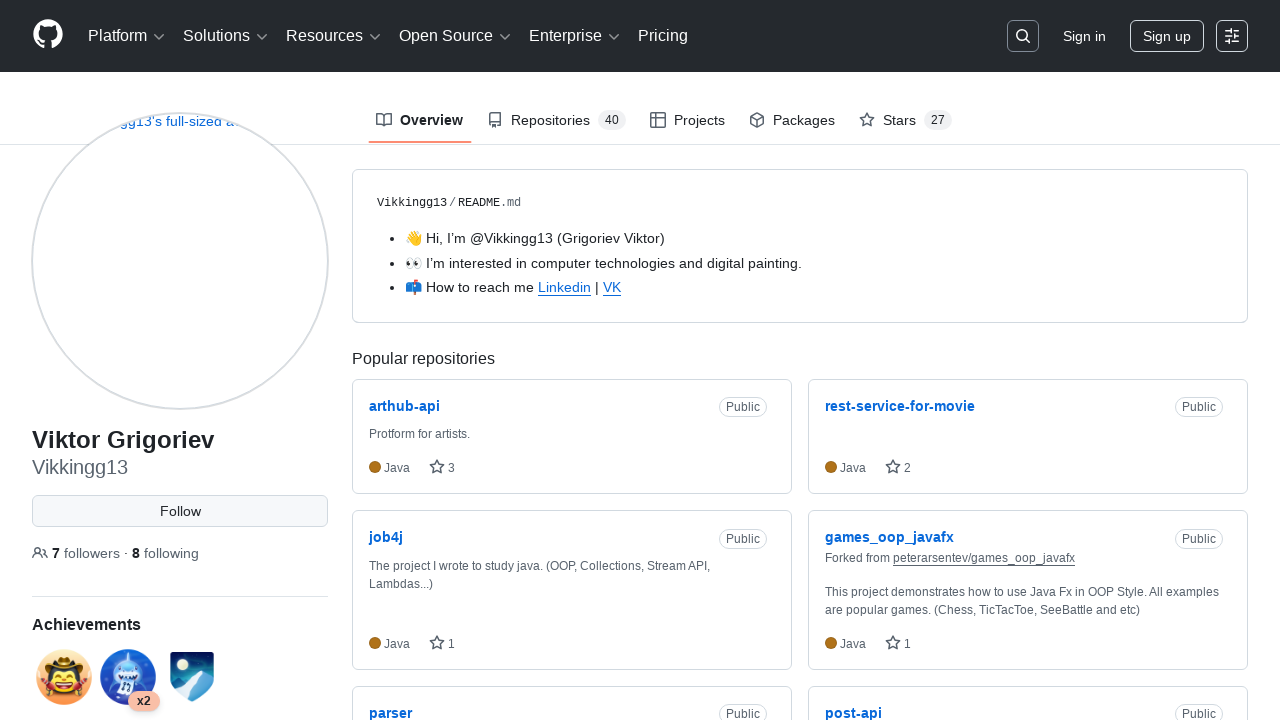

Located Follow button element with class .btn-block
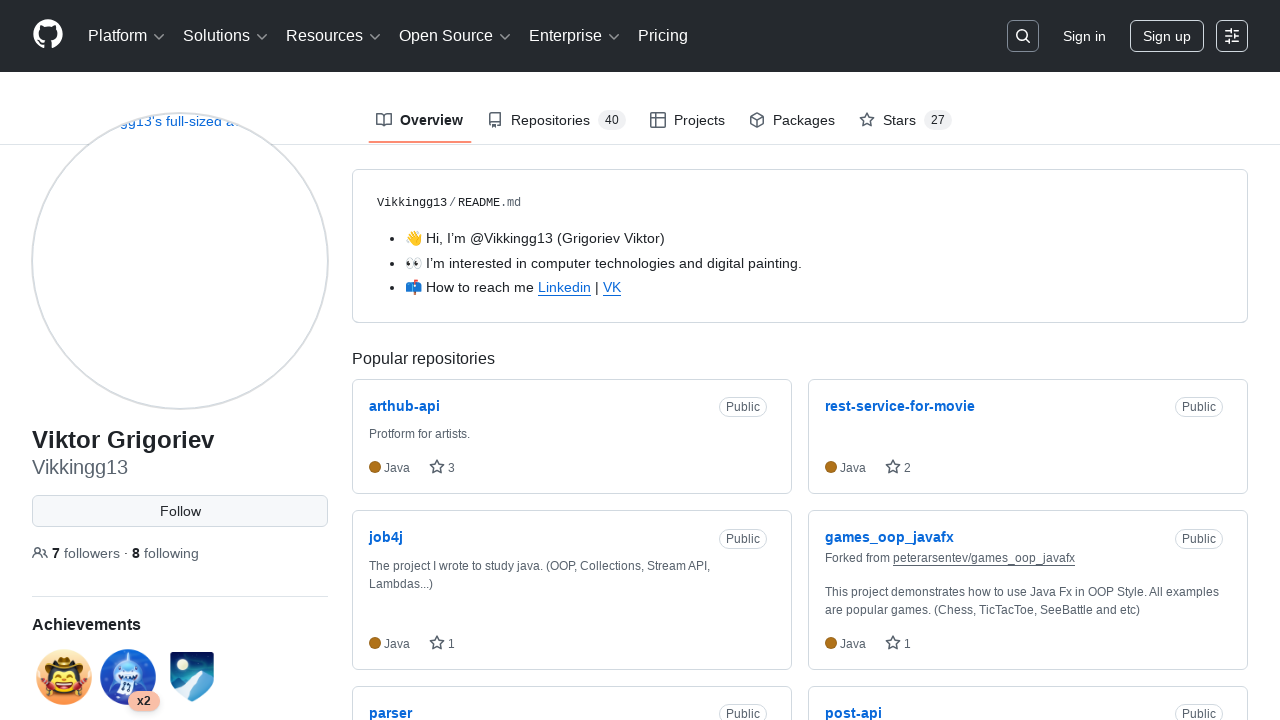

Waited for Follow button to be visible
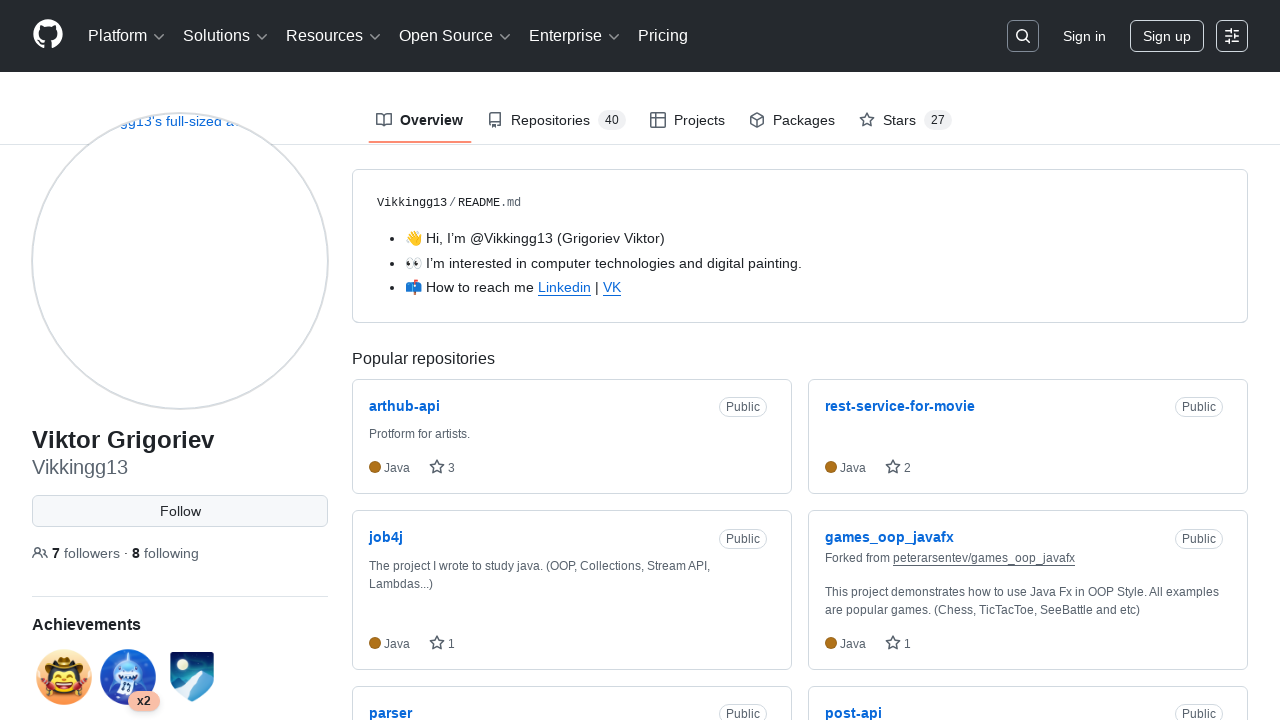

Verified Follow button text content is 'Follow'
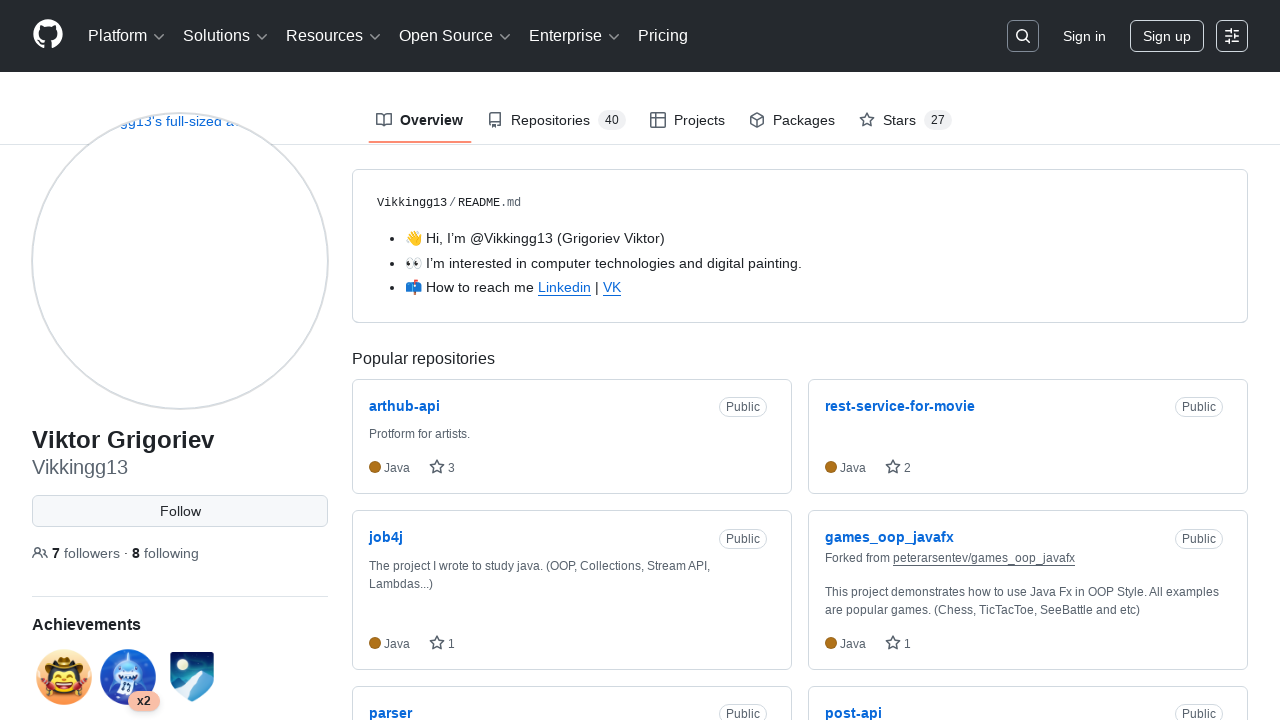

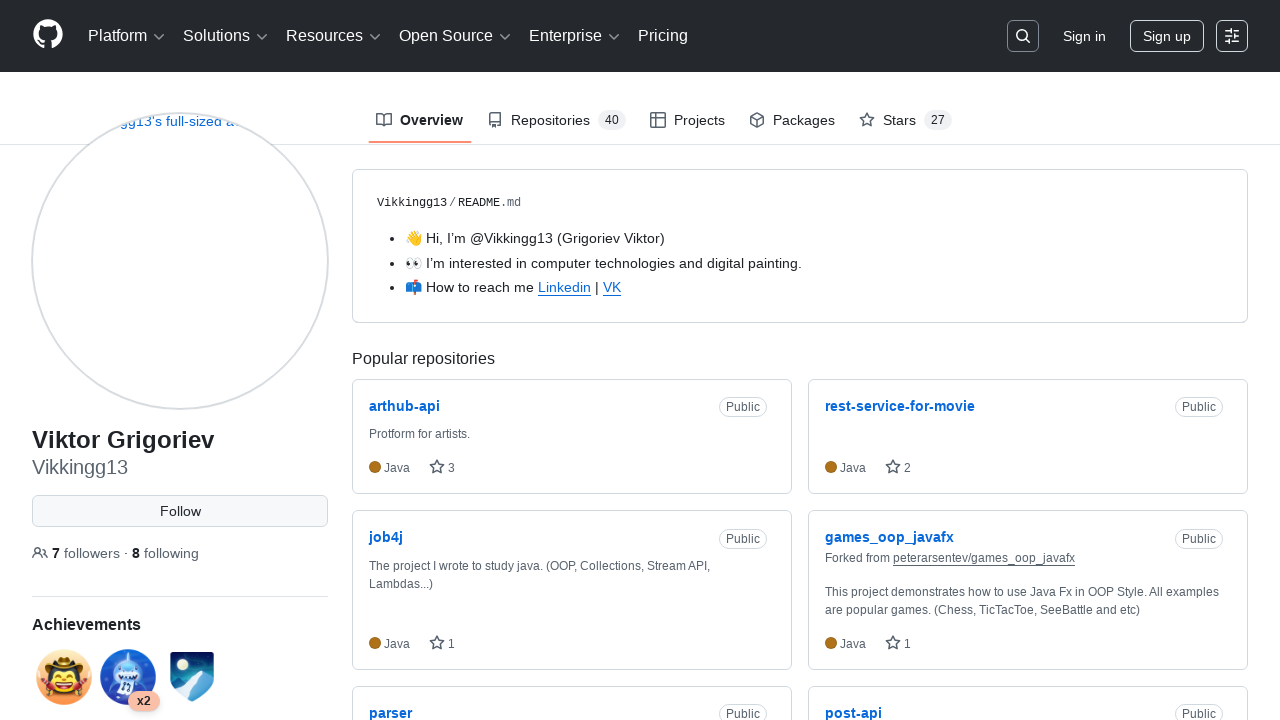